Tests input form submission by filling out a complete contact form with various fields including dropdowns and verifying successful submission

Starting URL: https://www.lambdatest.com/selenium-playground/

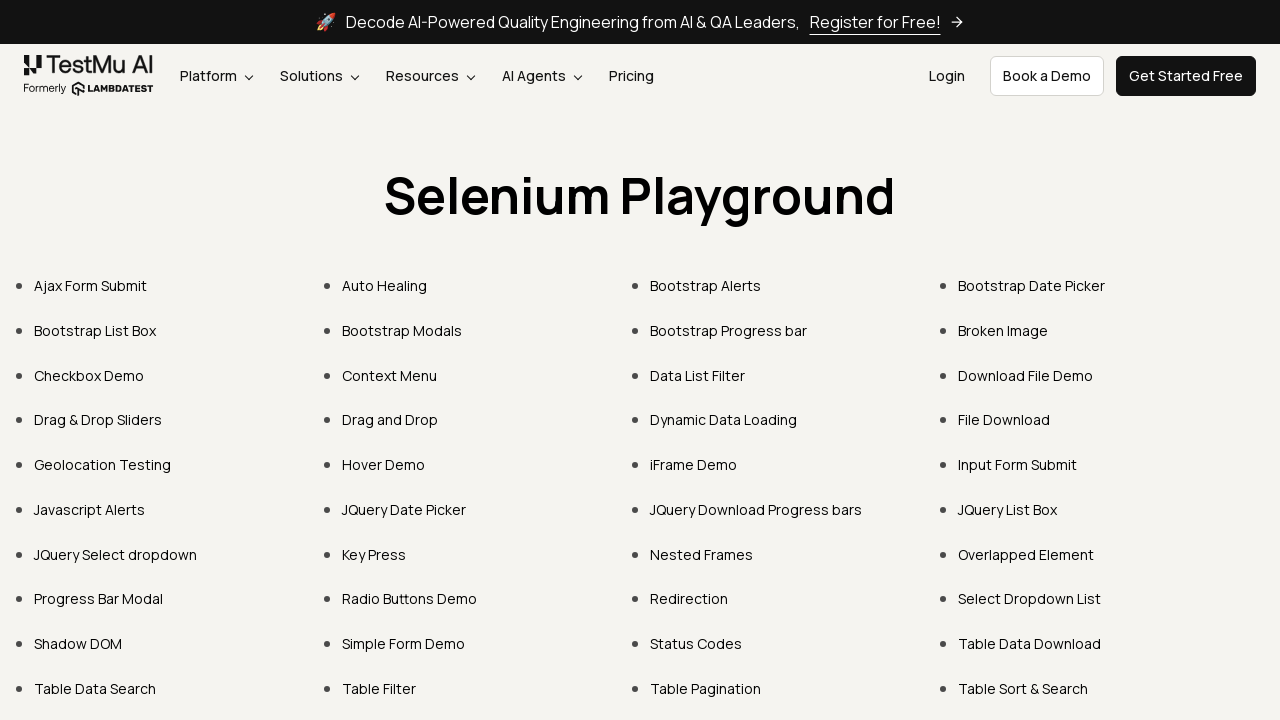

Clicked on 'Input Form Submit' link to navigate to the form page at (1018, 464) on text='Input Form Submit'
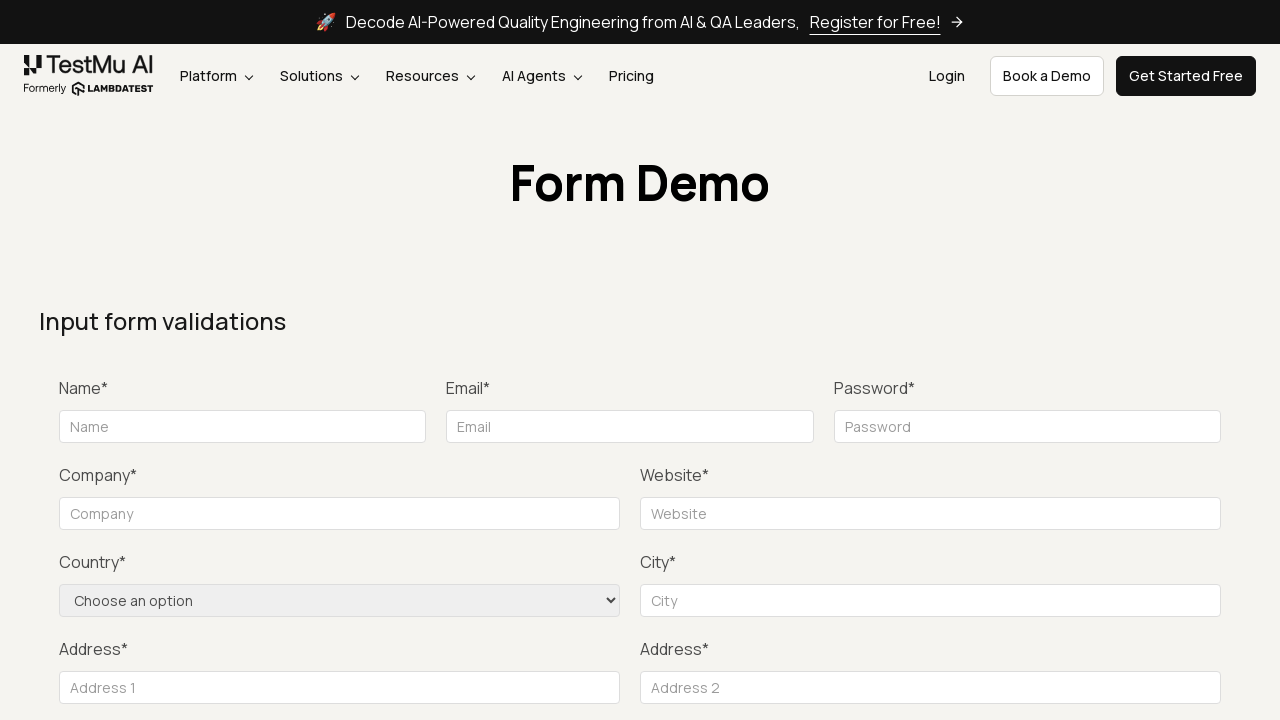

Attempted to submit empty form to test validation at (1131, 360) on (//button[@type='submit'])[2]
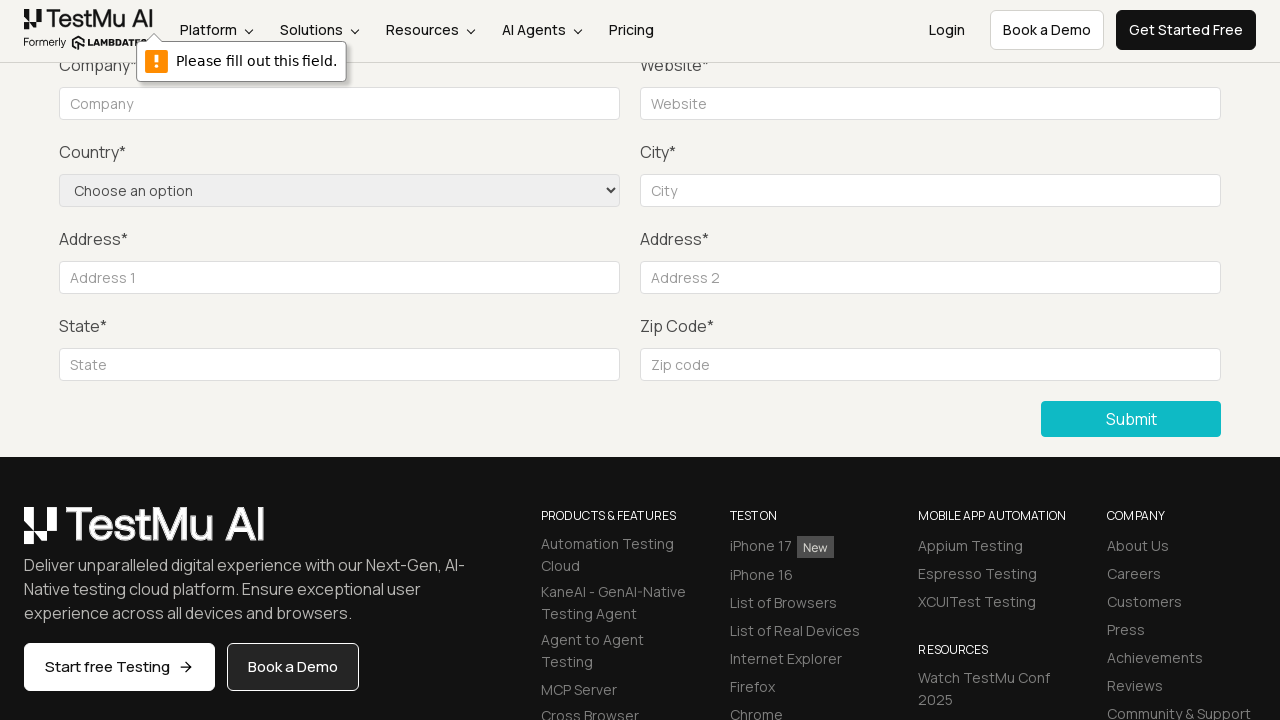

Filled name field with 'Surbhi' on #name
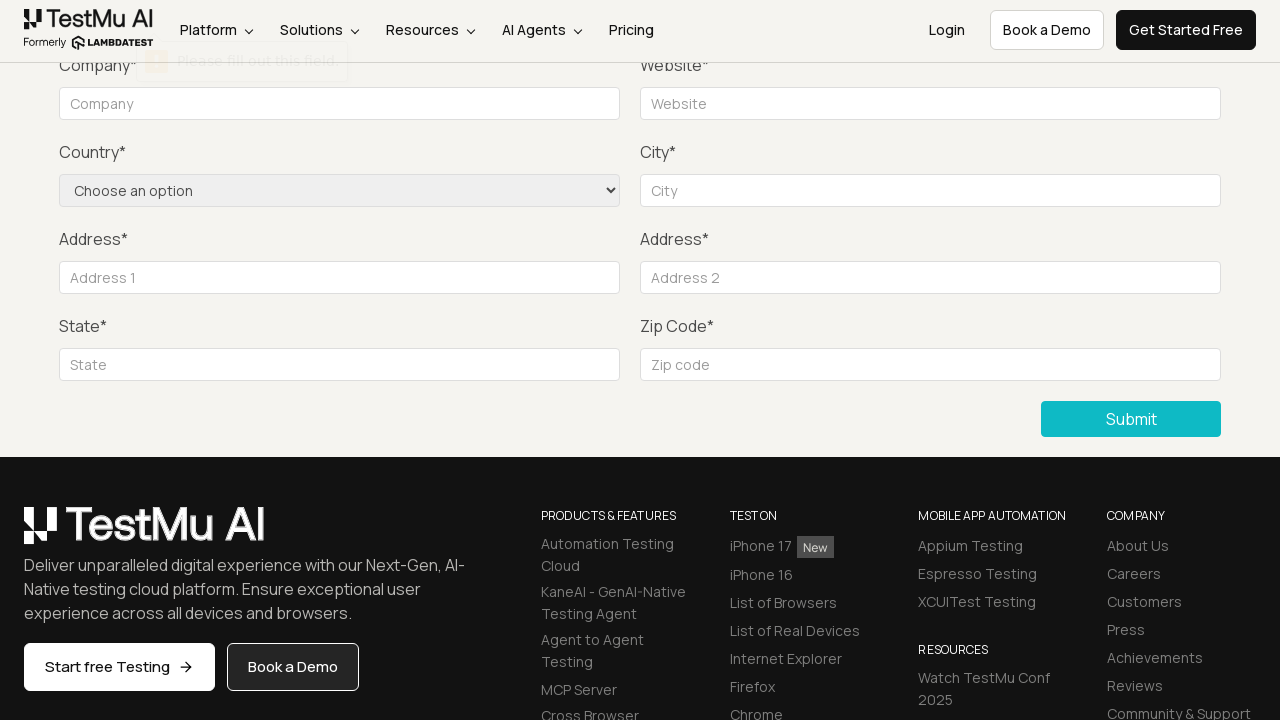

Filled email field with 'abcd@xyz.com' on #inputEmail4
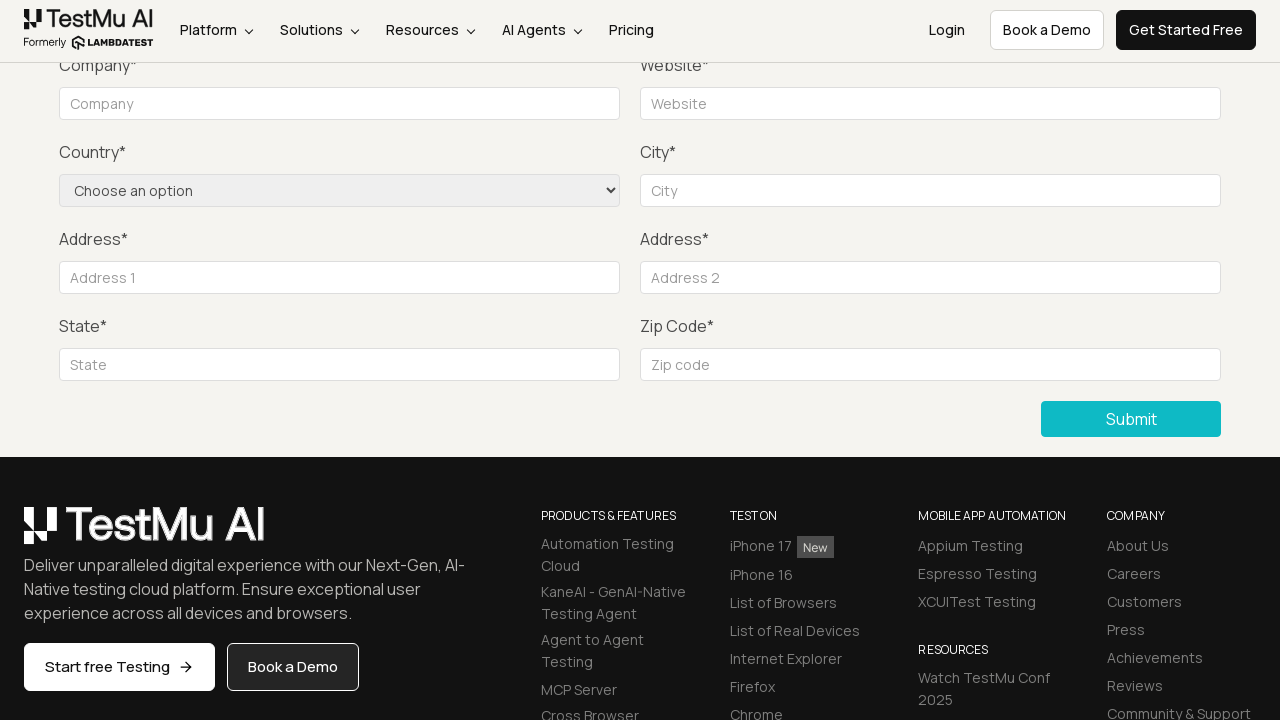

Filled password field with 'password123' on input[name='password']
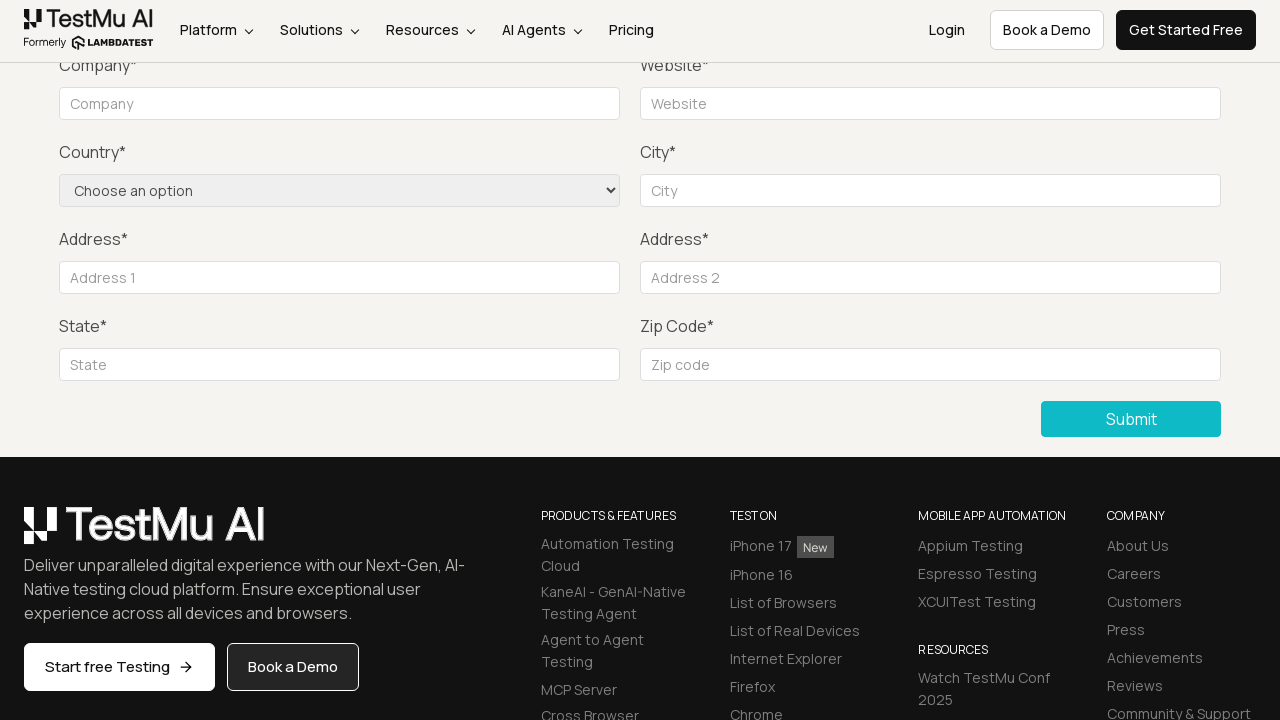

Filled company field with 'ABC Company' on input[name='company']
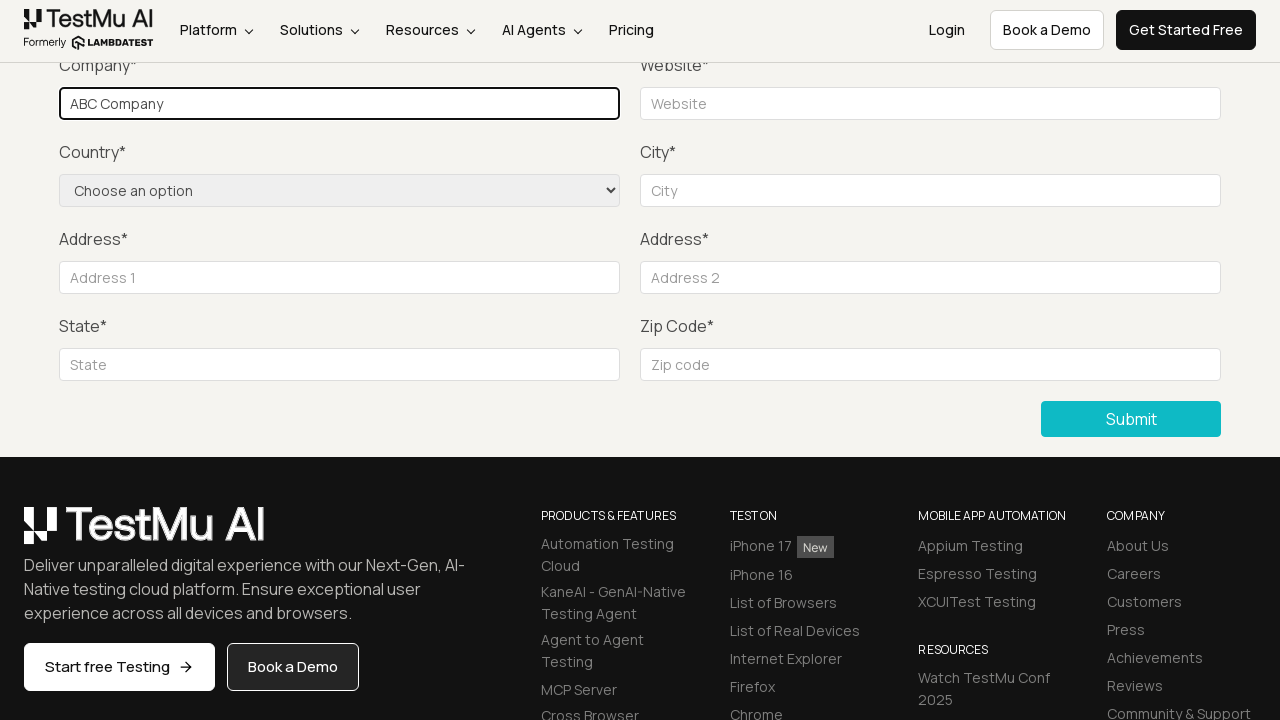

Filled website field with 'www.abc.com' on input[name='website']
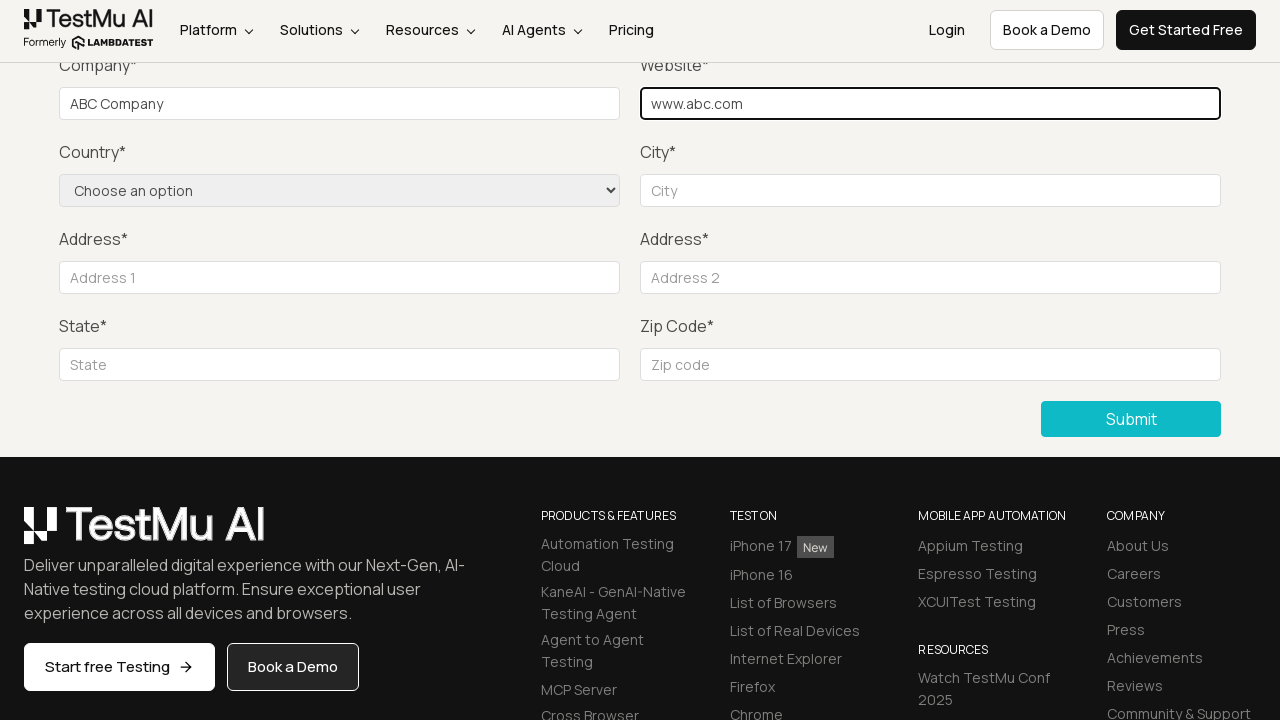

Selected 'United States' from country dropdown on select[name='country']
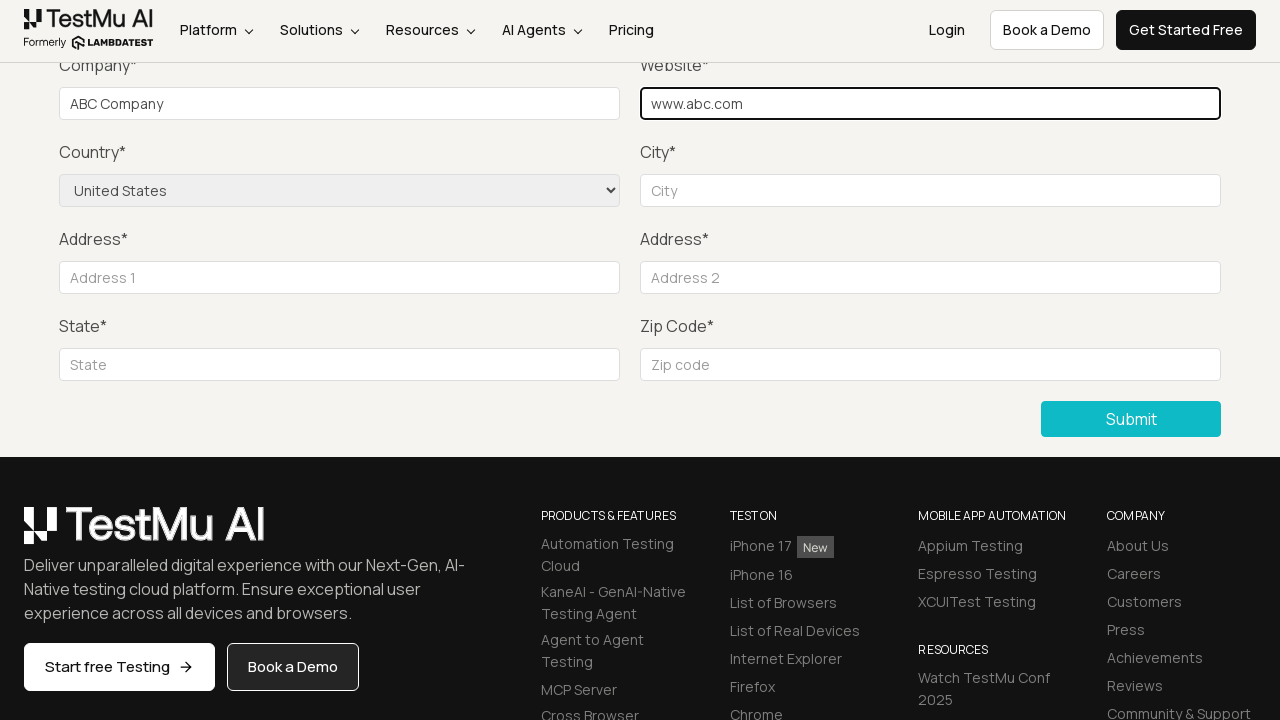

Filled city field with 'Verna' on input[name='city']
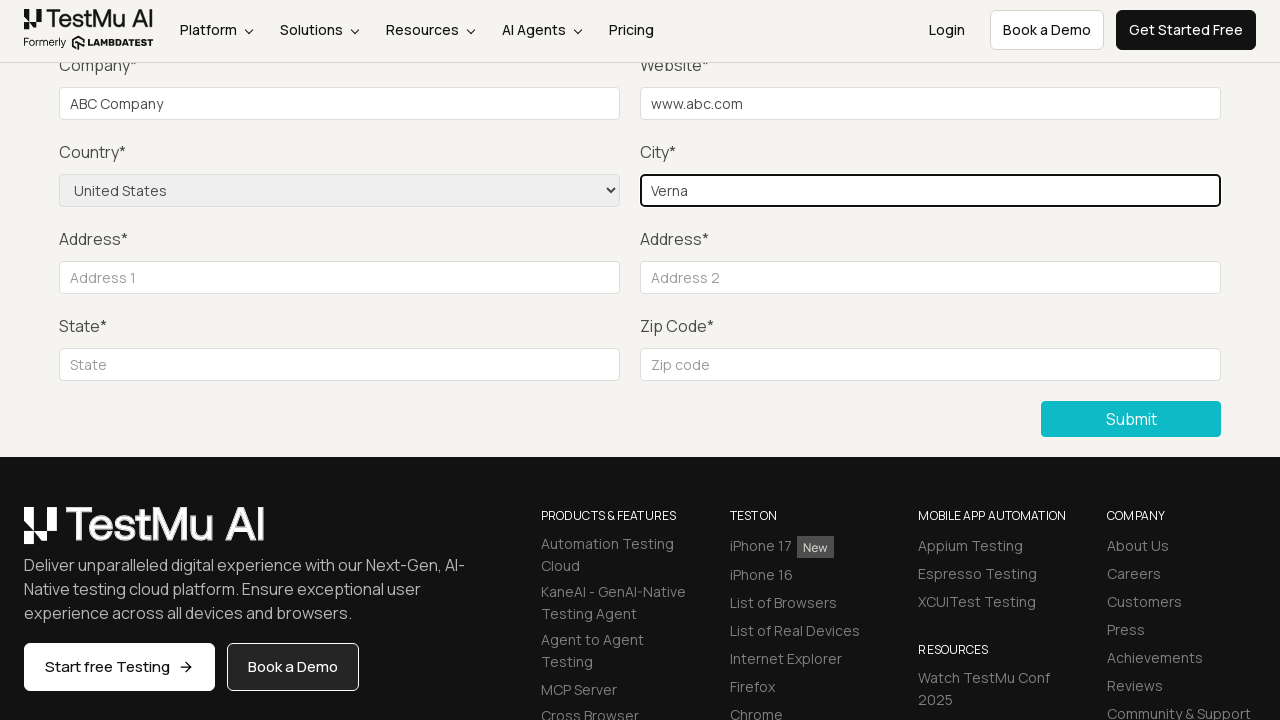

Filled address line 1 with '123 Main Street' on input[name='address_line1']
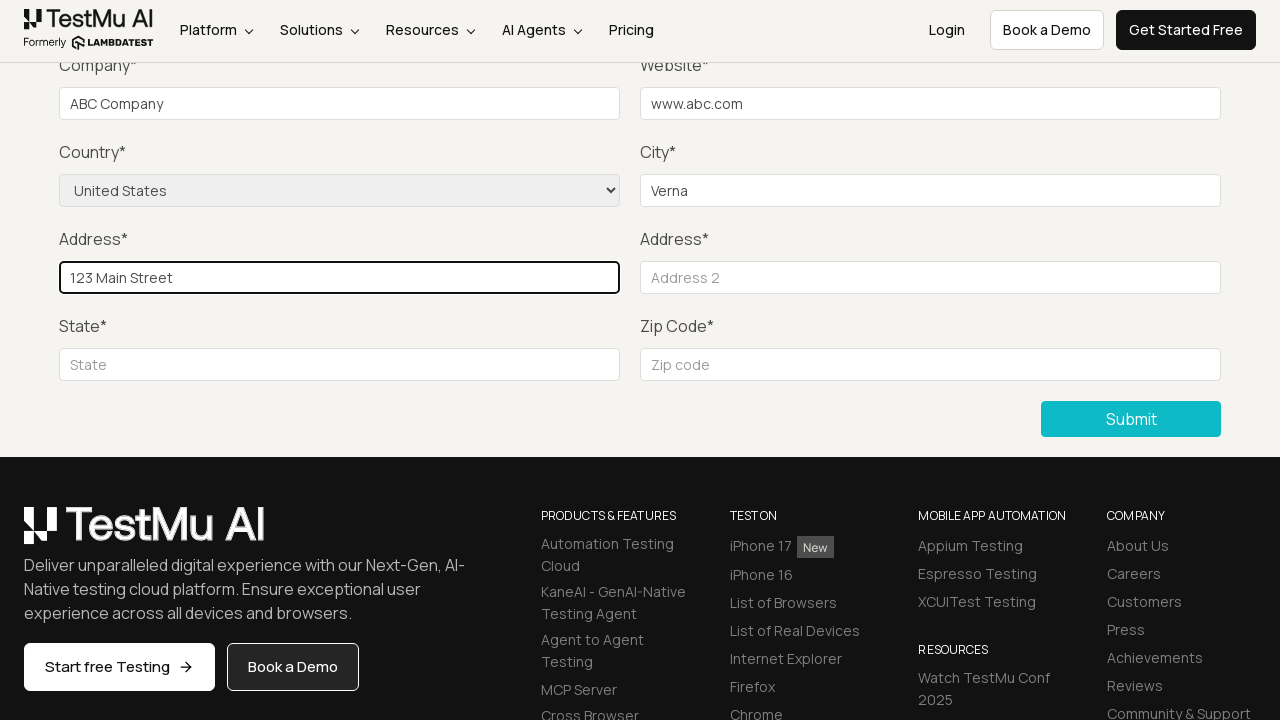

Filled address line 2 with 'Suite 101' on input[name='address_line2']
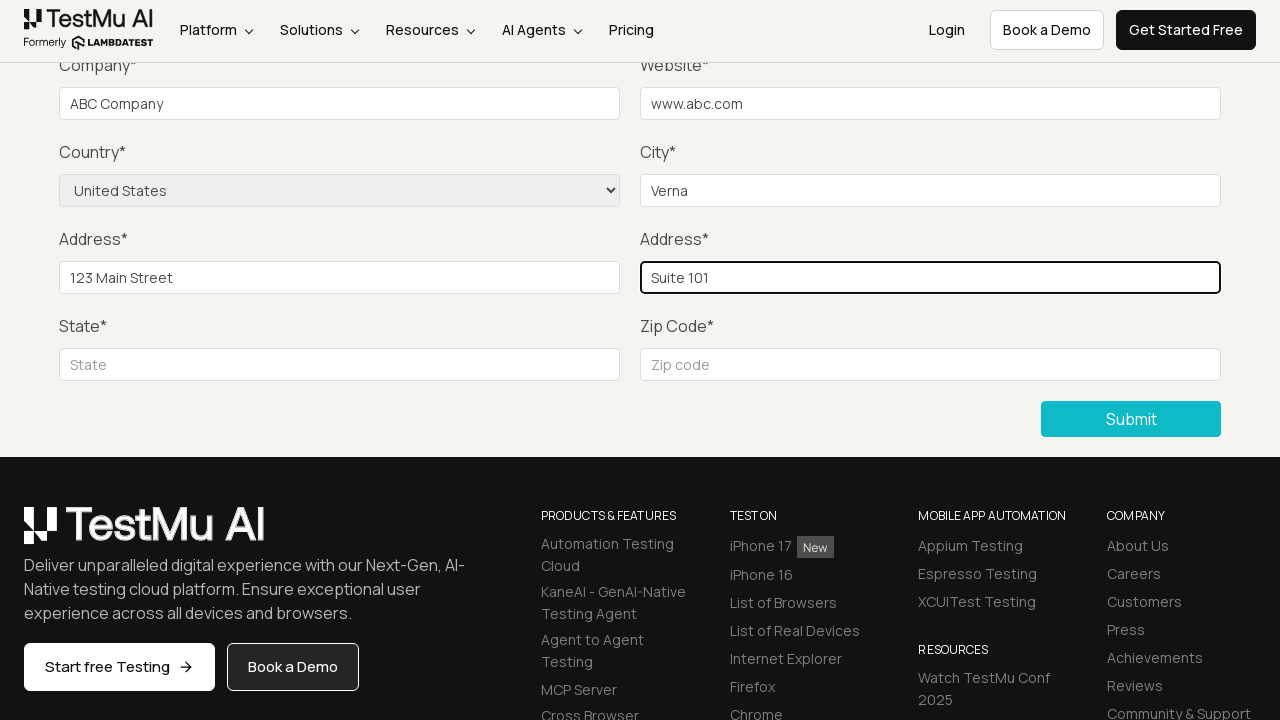

Filled state field with 'GOA' on #inputState
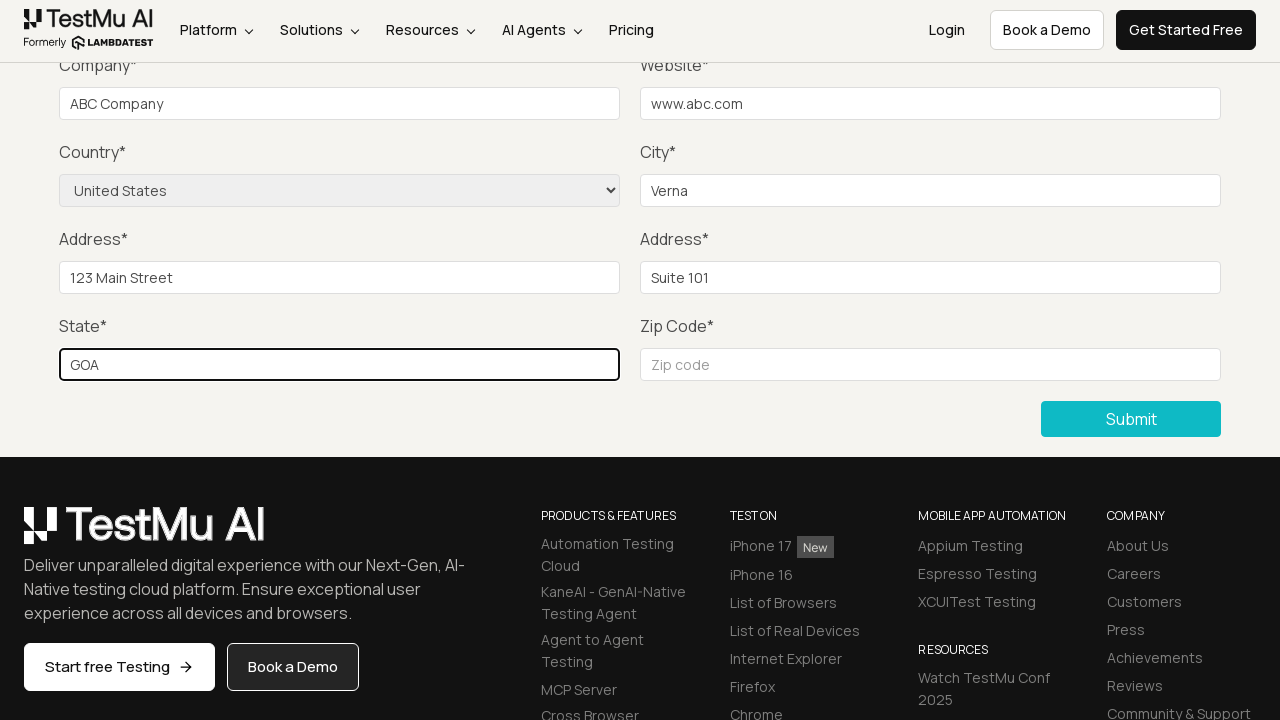

Filled zip code field with '401101' on input[name='zip']
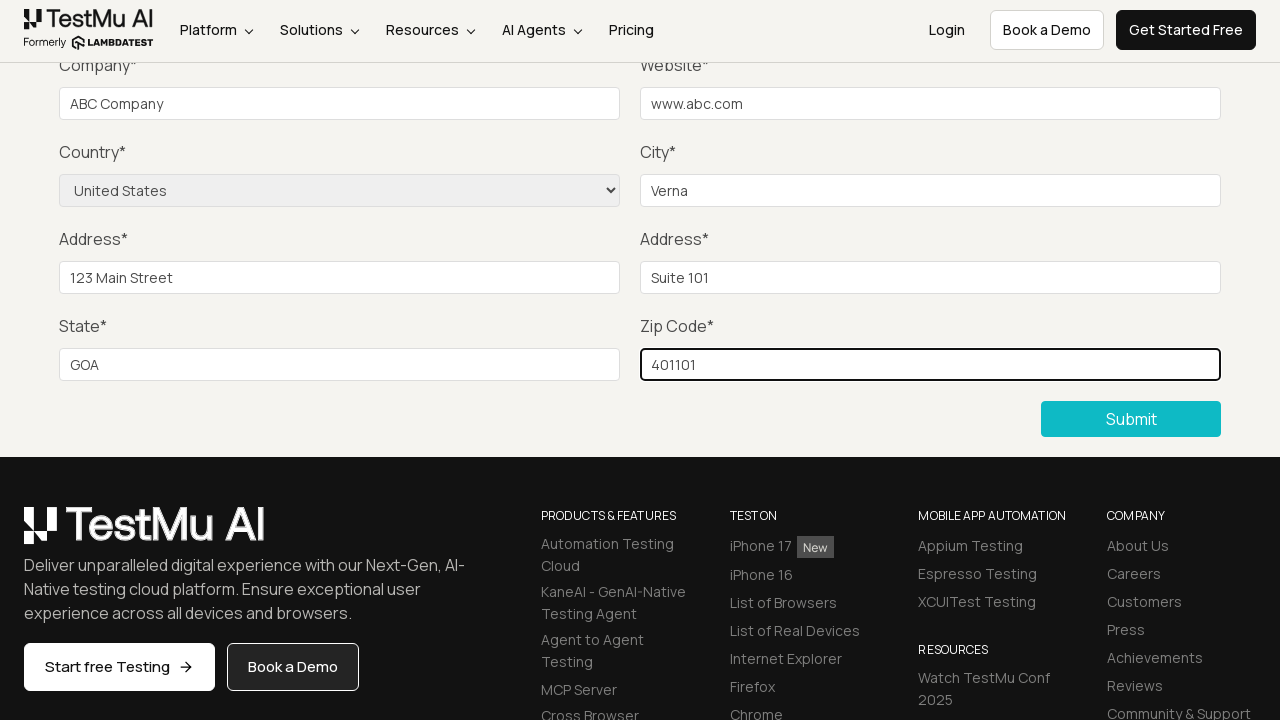

Clicked submit button to submit the completed contact form at (1131, 419) on (//button[@type='submit'])[2]
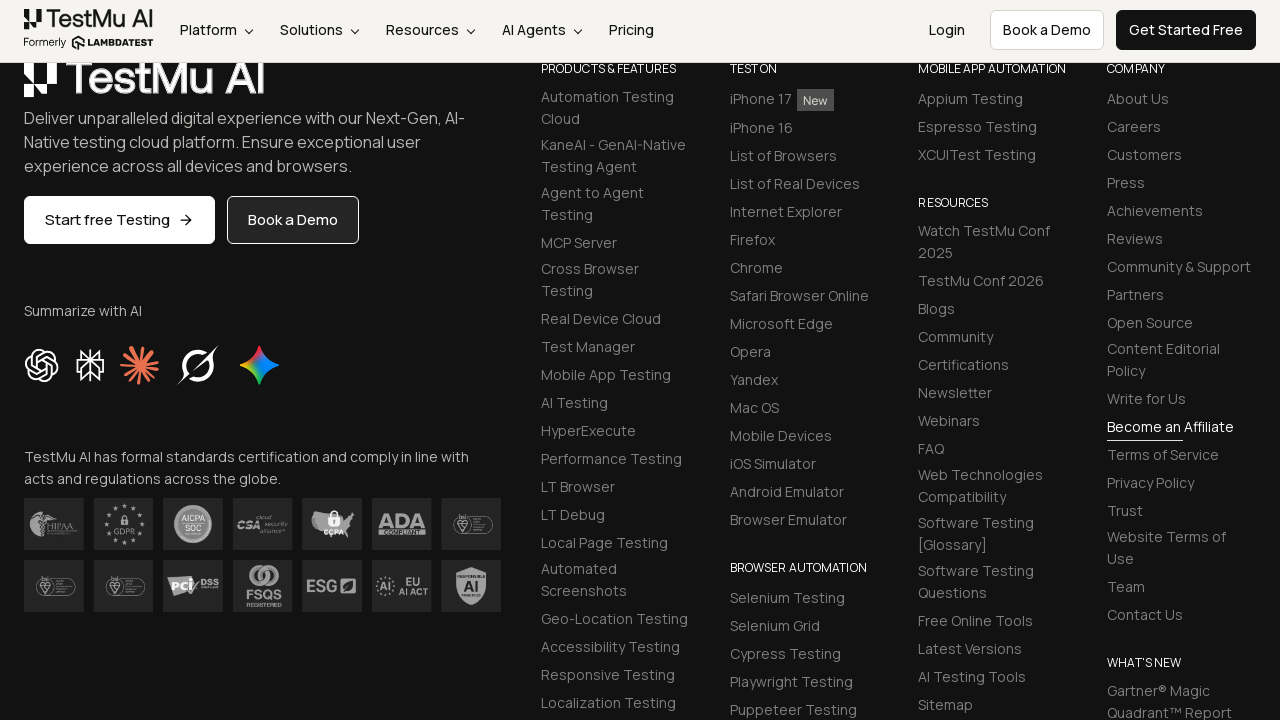

Success message appeared confirming form submission
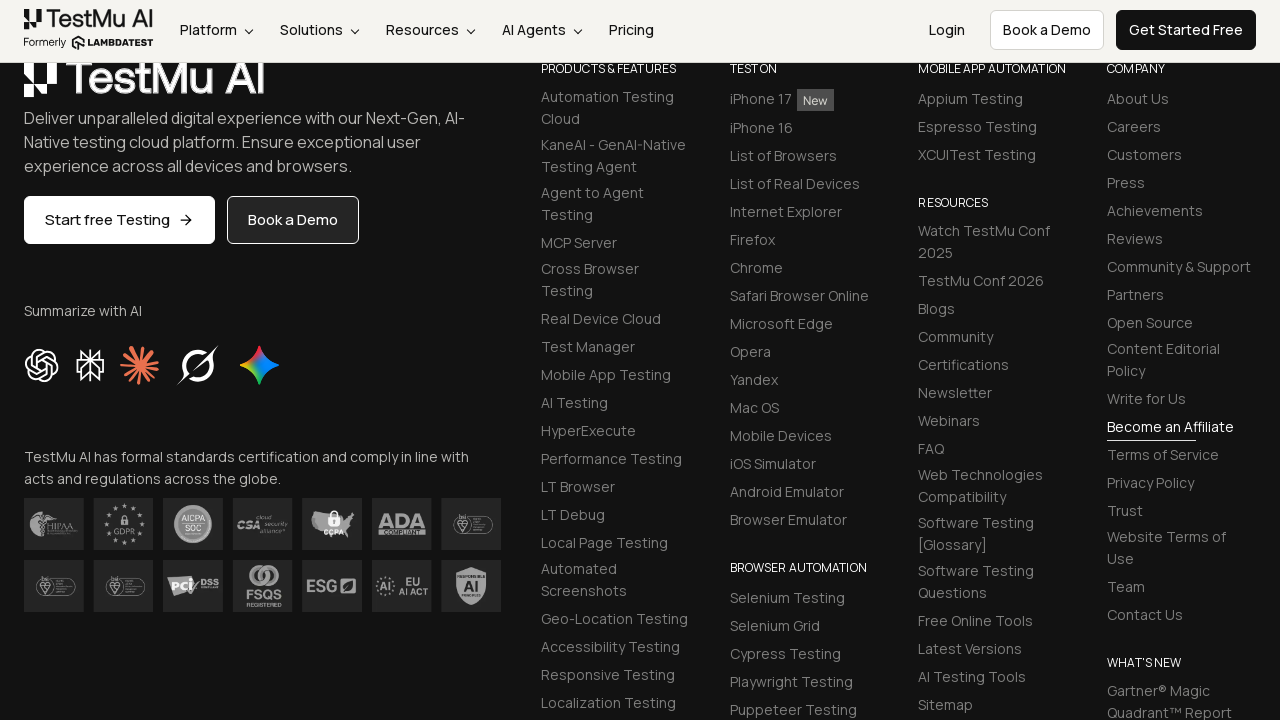

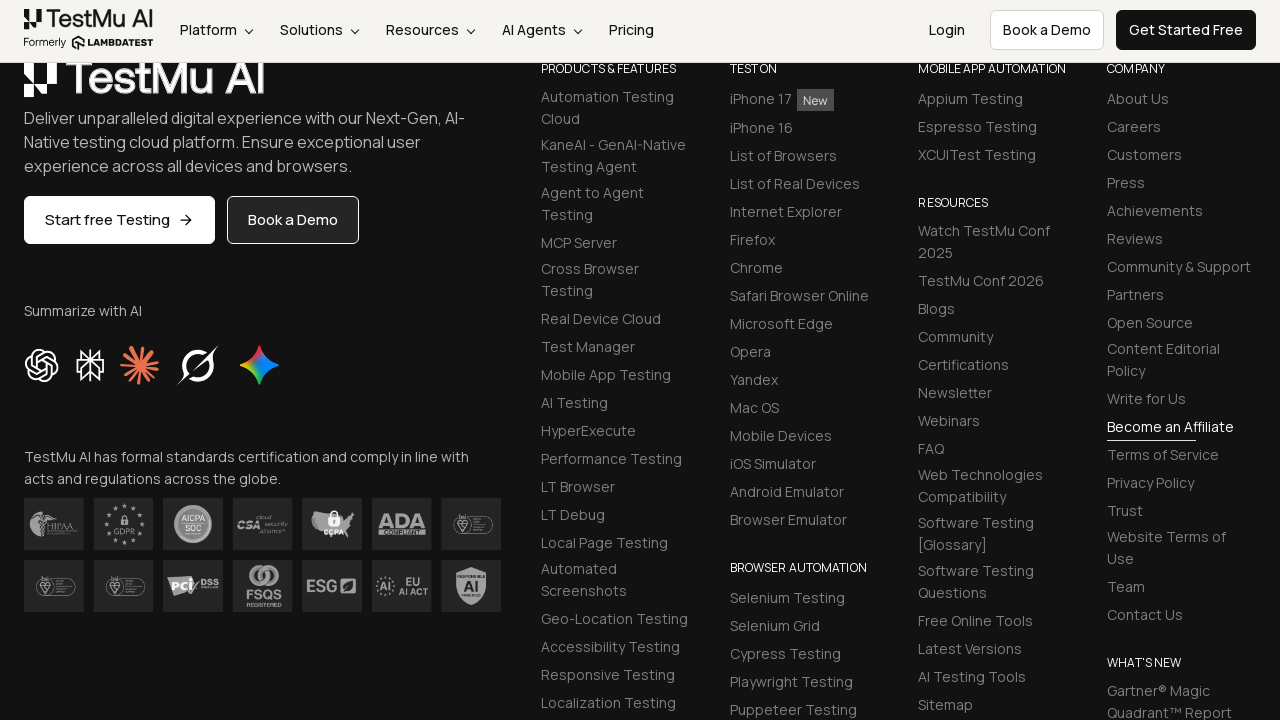